Tests removing target_blank attribute from a link and then clicking it to navigate in the same tab

Starting URL: https://rahulshettyacademy.com/AutomationPractice/

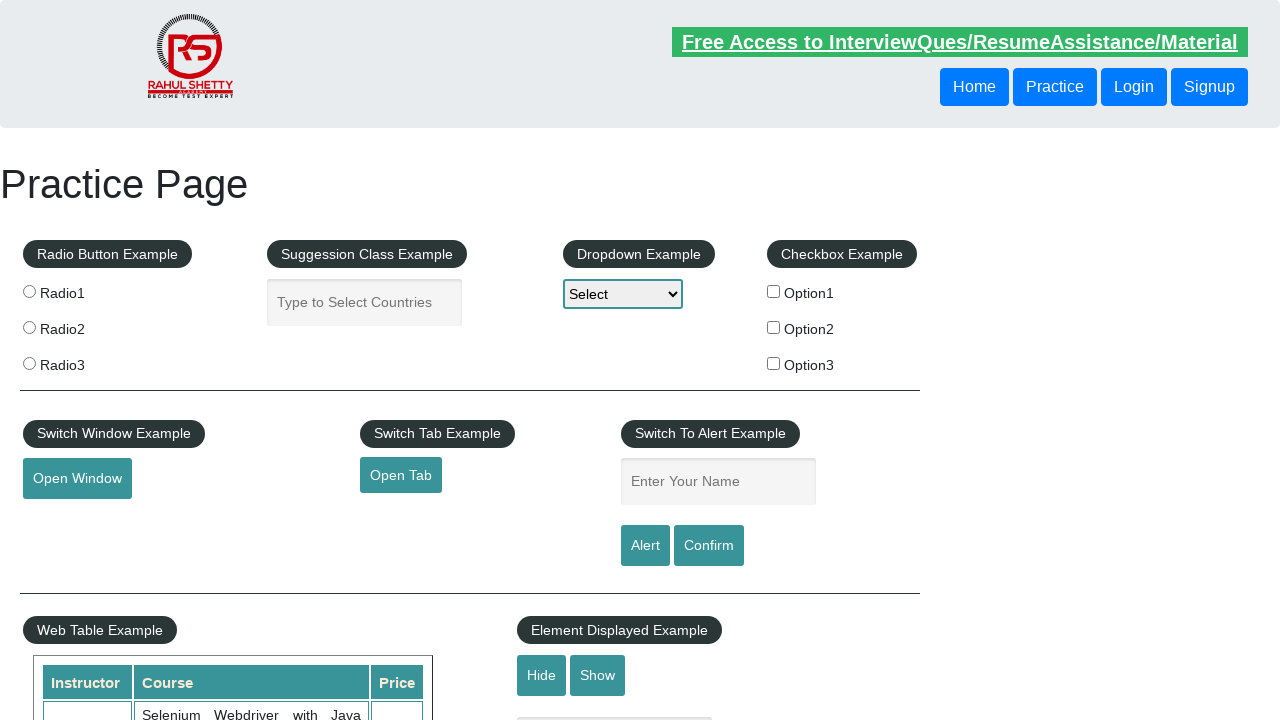

Removed target_blank attribute from link with id 'opentab'
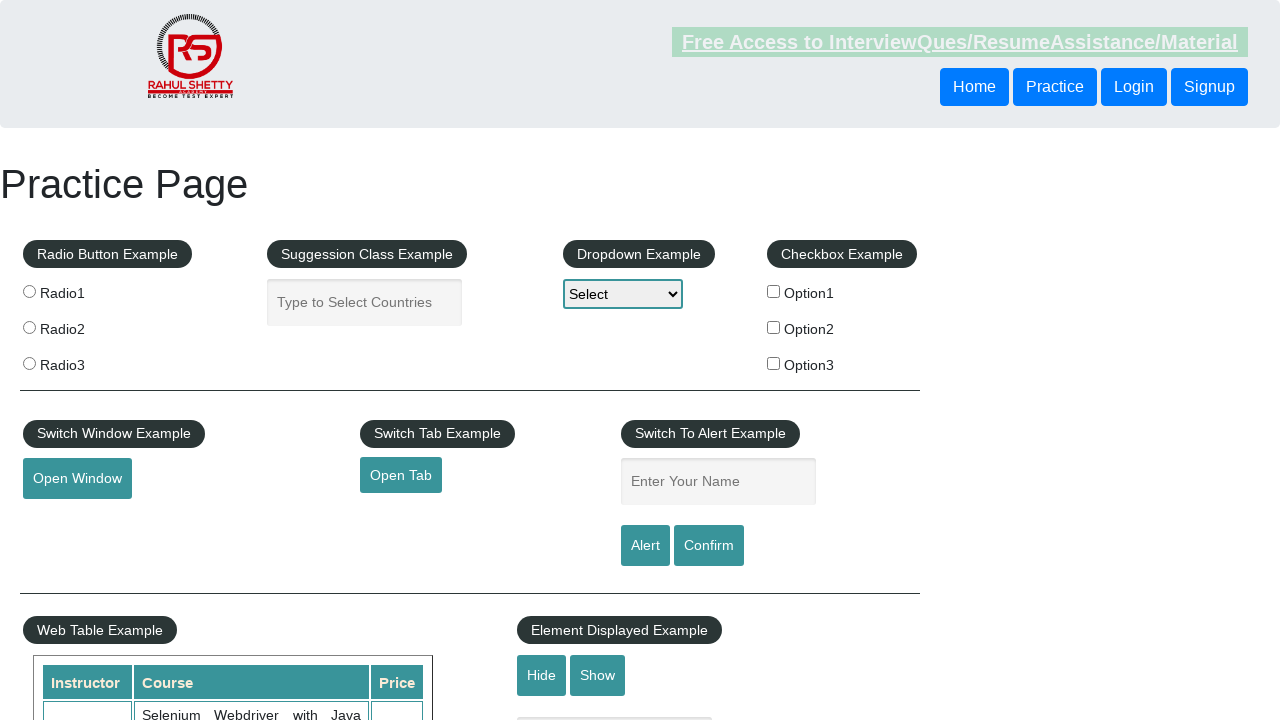

Clicked the link to navigate in the same tab at (401, 475) on [href="https://www.qaclickacademy.com"]
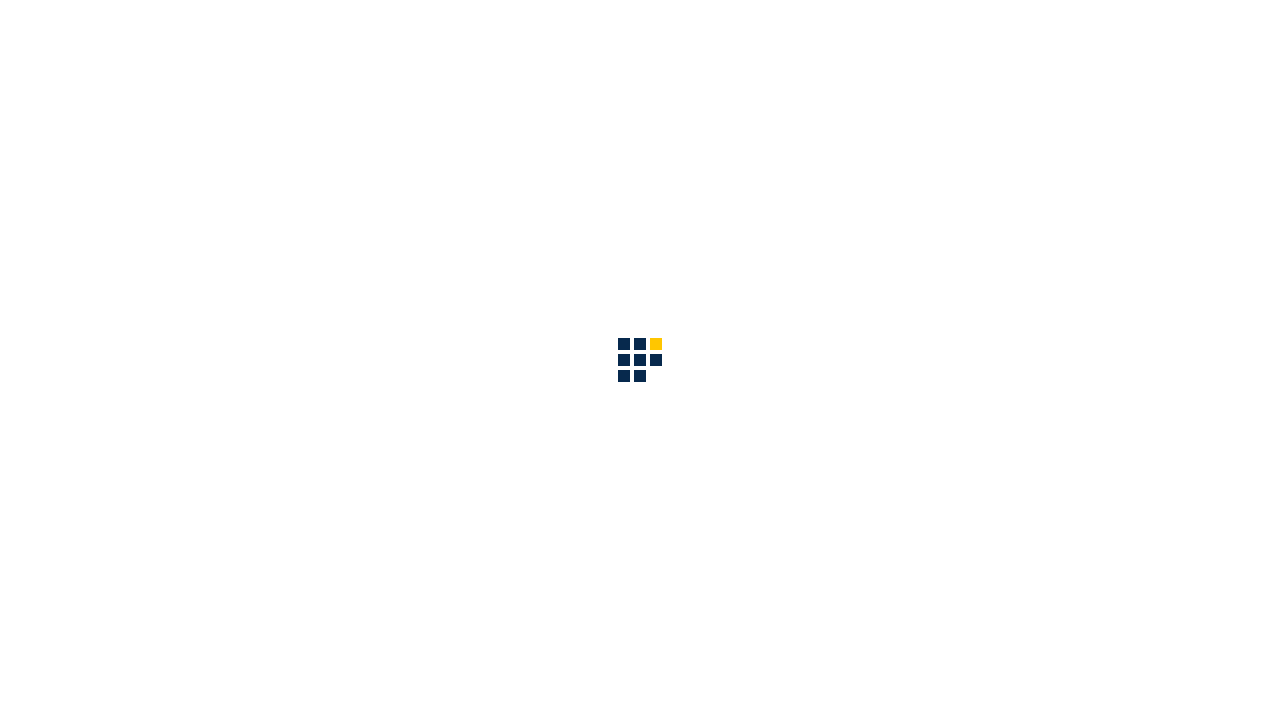

Page navigation completed and loaded
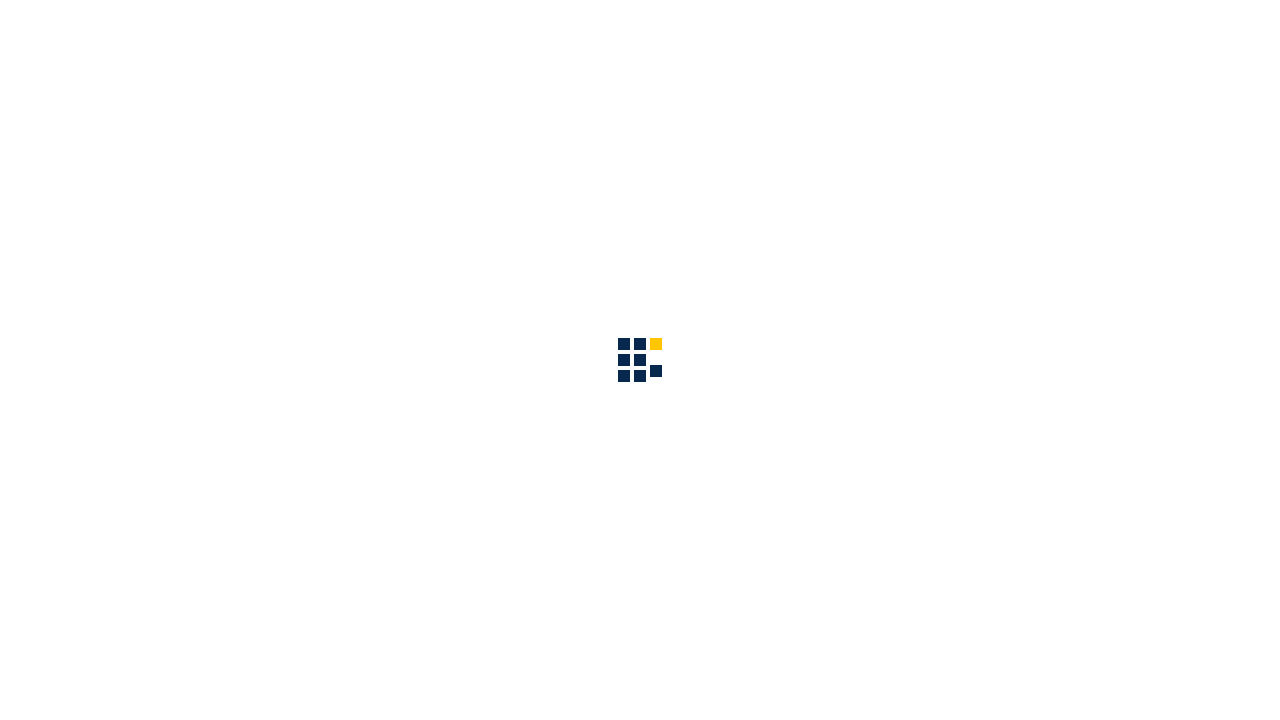

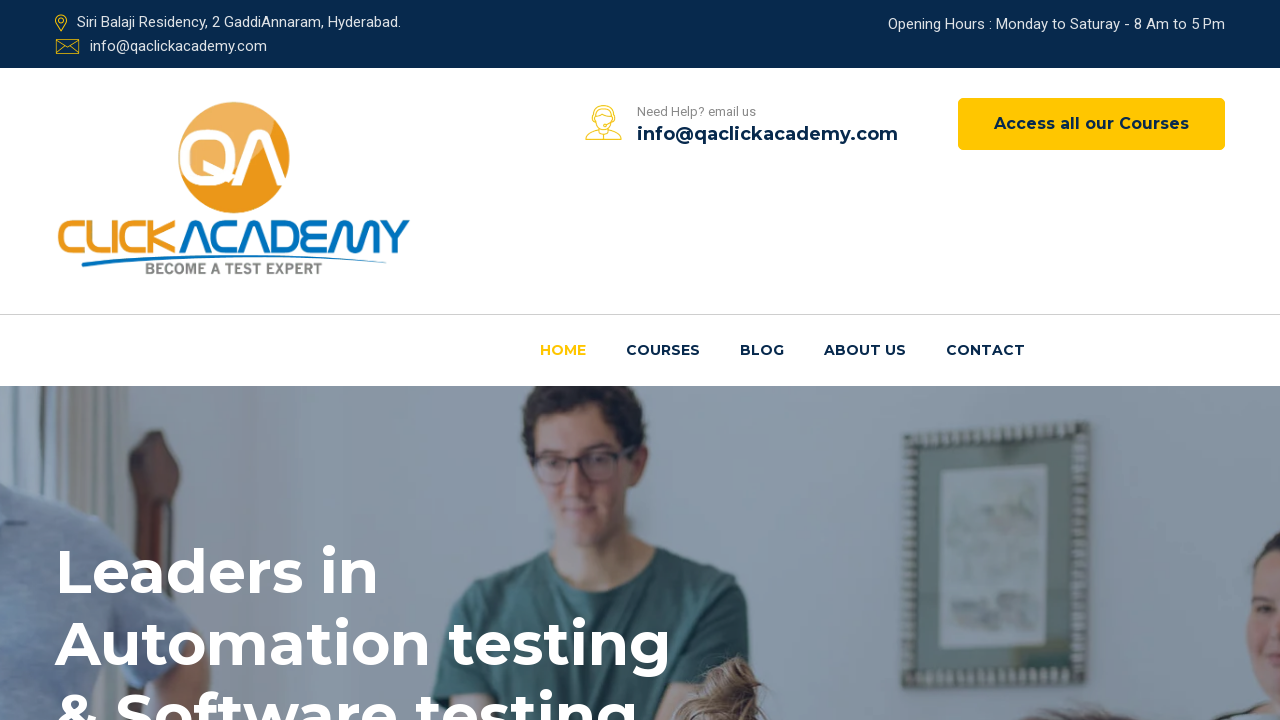